Navigates to memes.com, makes the window fullscreen, and scrolls down the page multiple times to verify content loading and scrollability

Starting URL: https://memes.com/

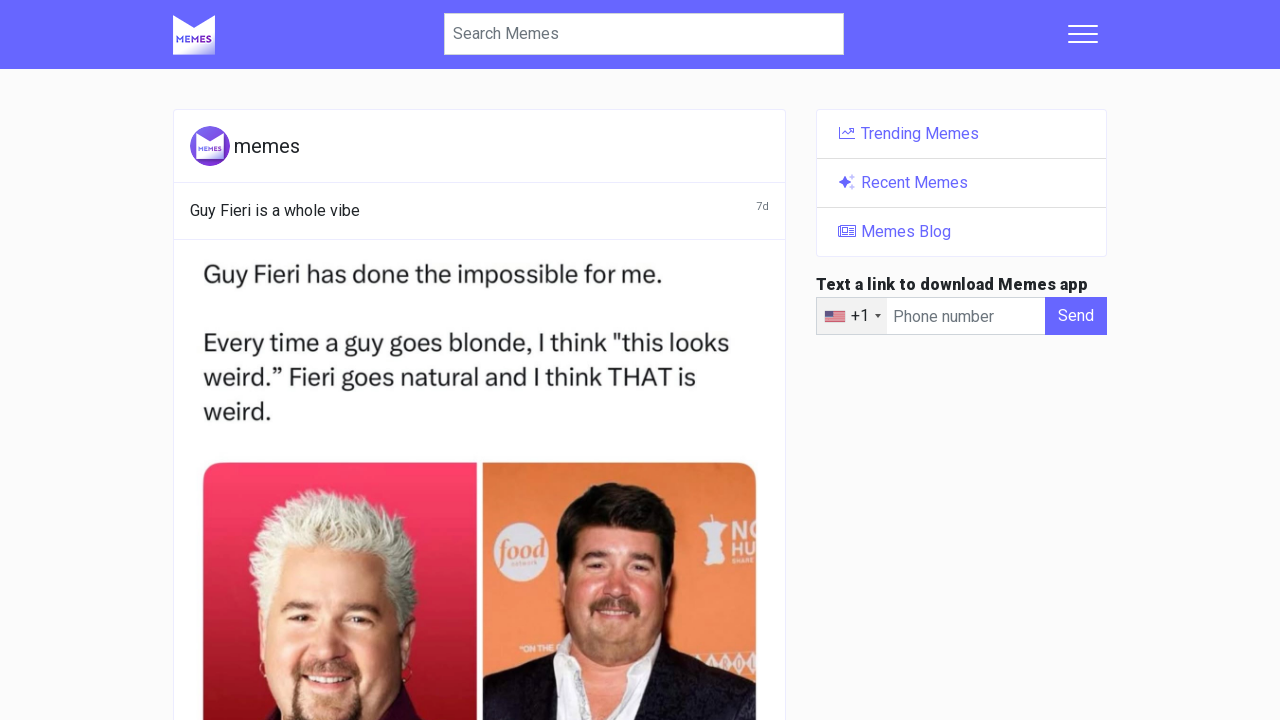

Waited for page to load (domcontentloaded)
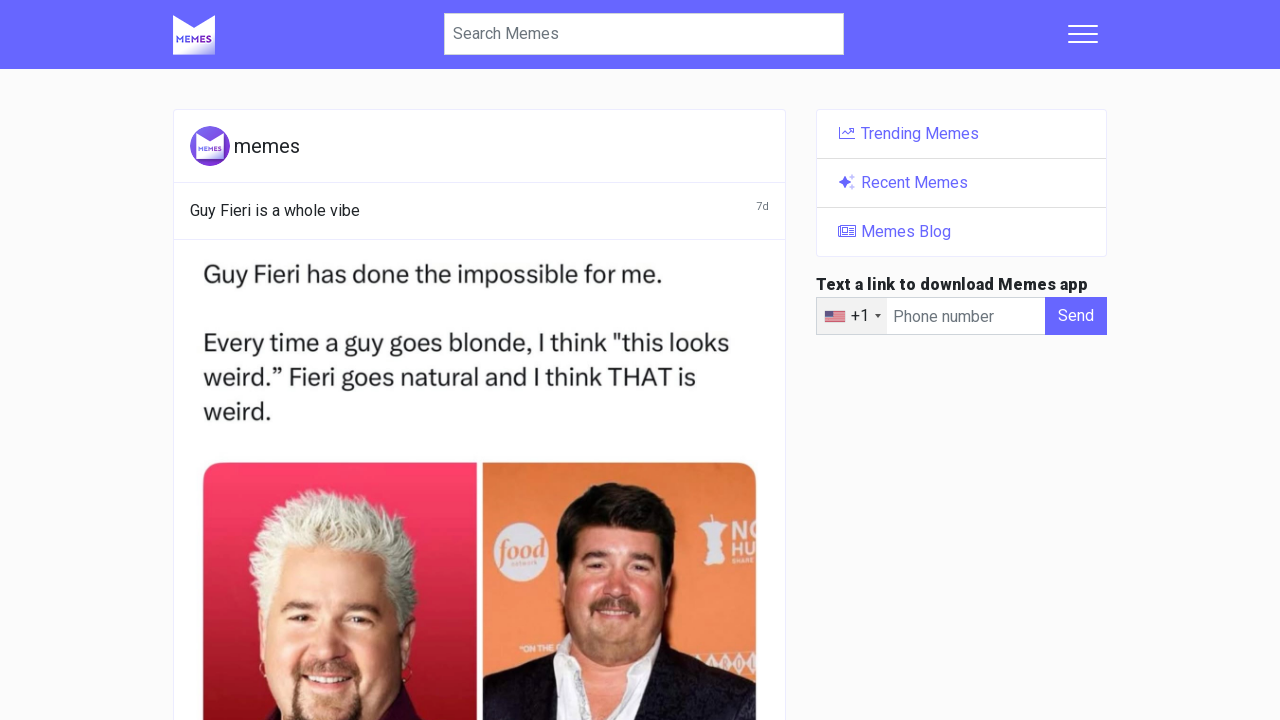

Set viewport to 1920x1080 fullscreen-like size
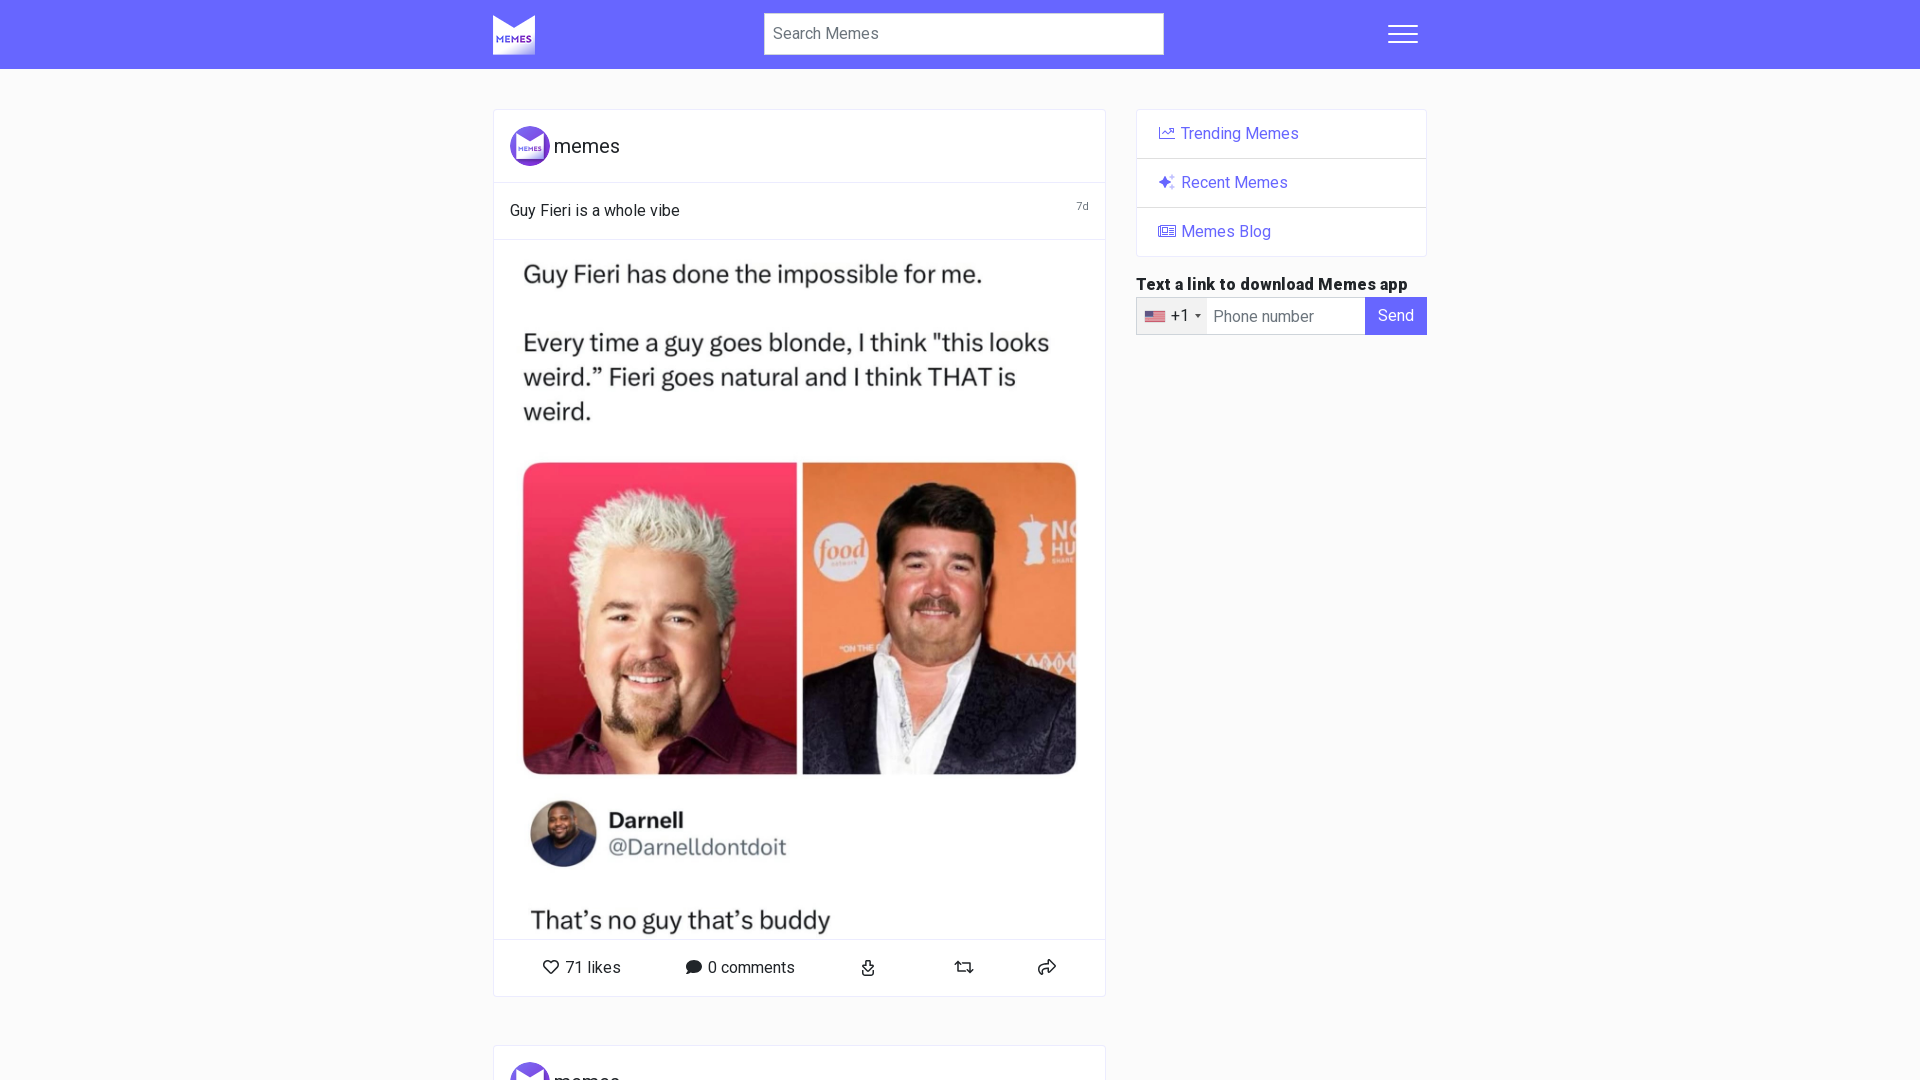

Waited 2 seconds for initial content to load
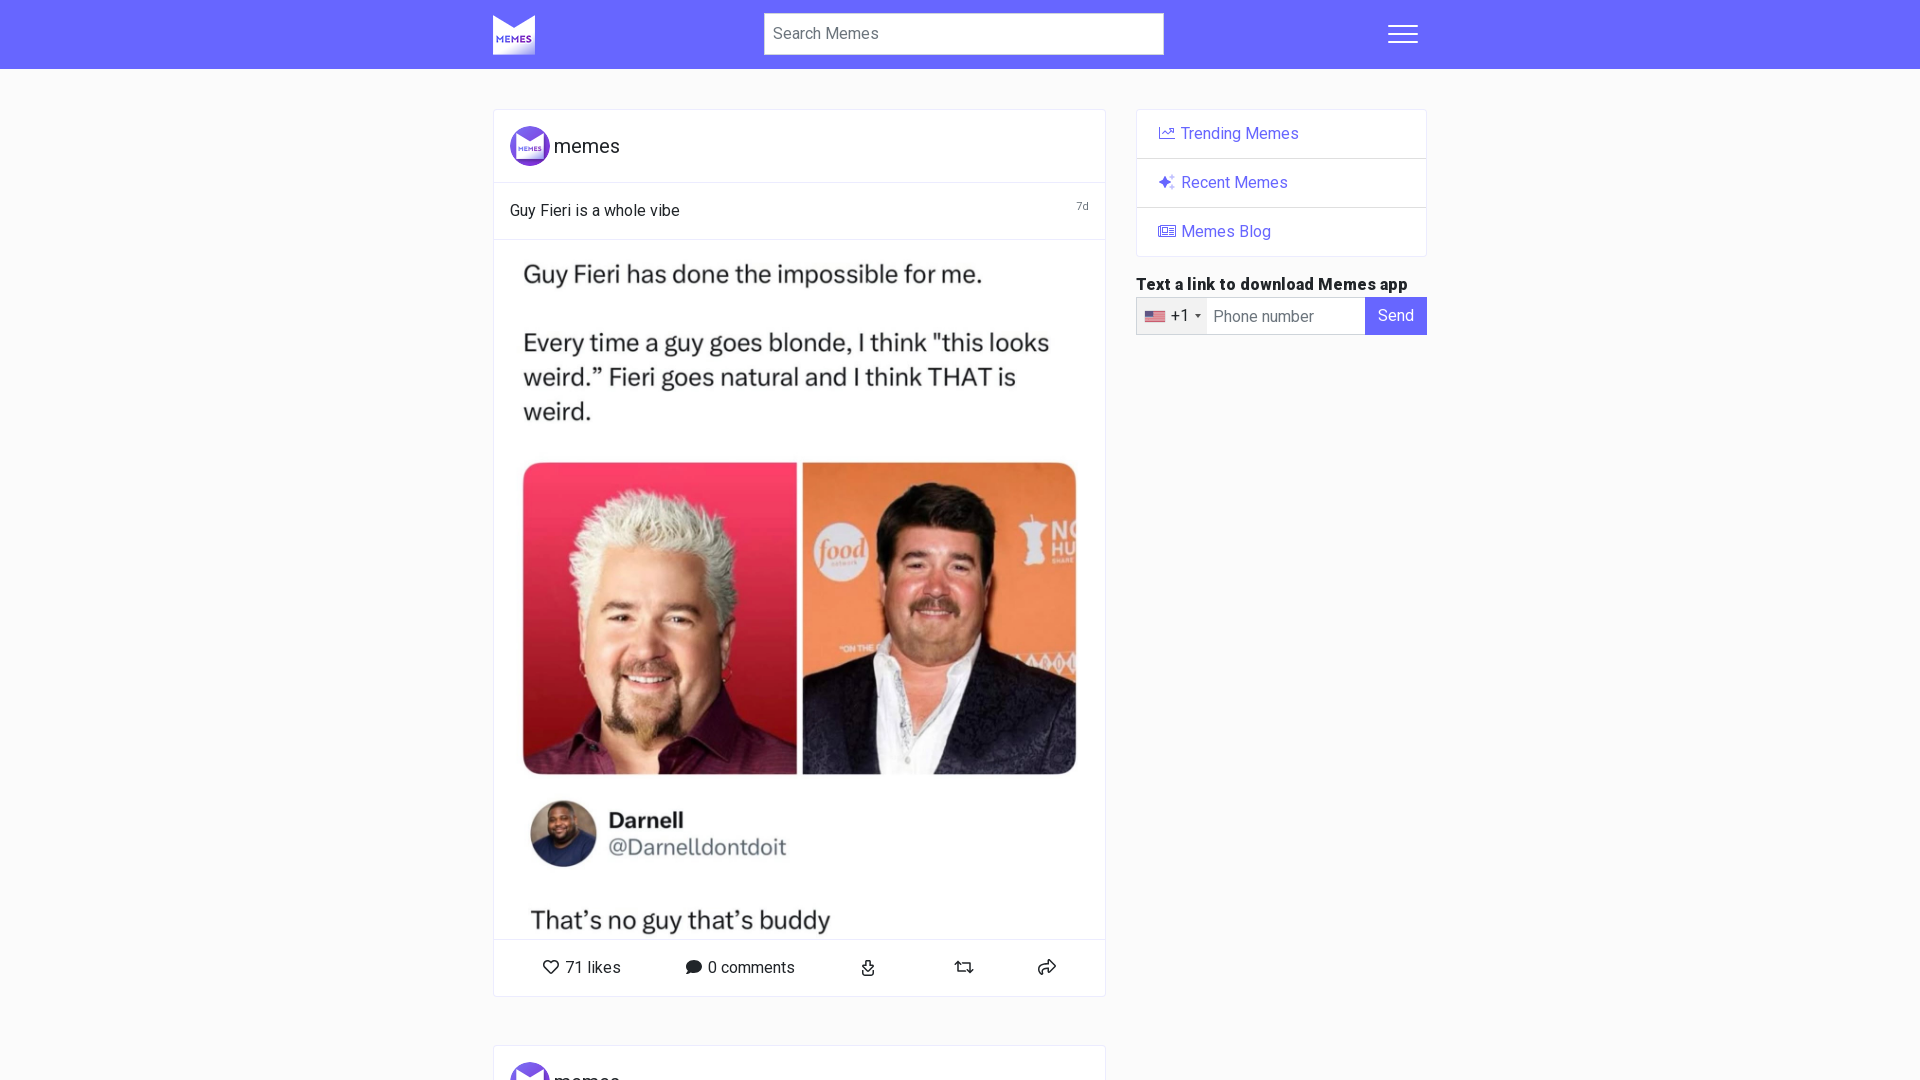

Pressed ArrowDown to scroll (scroll #1 of 5)
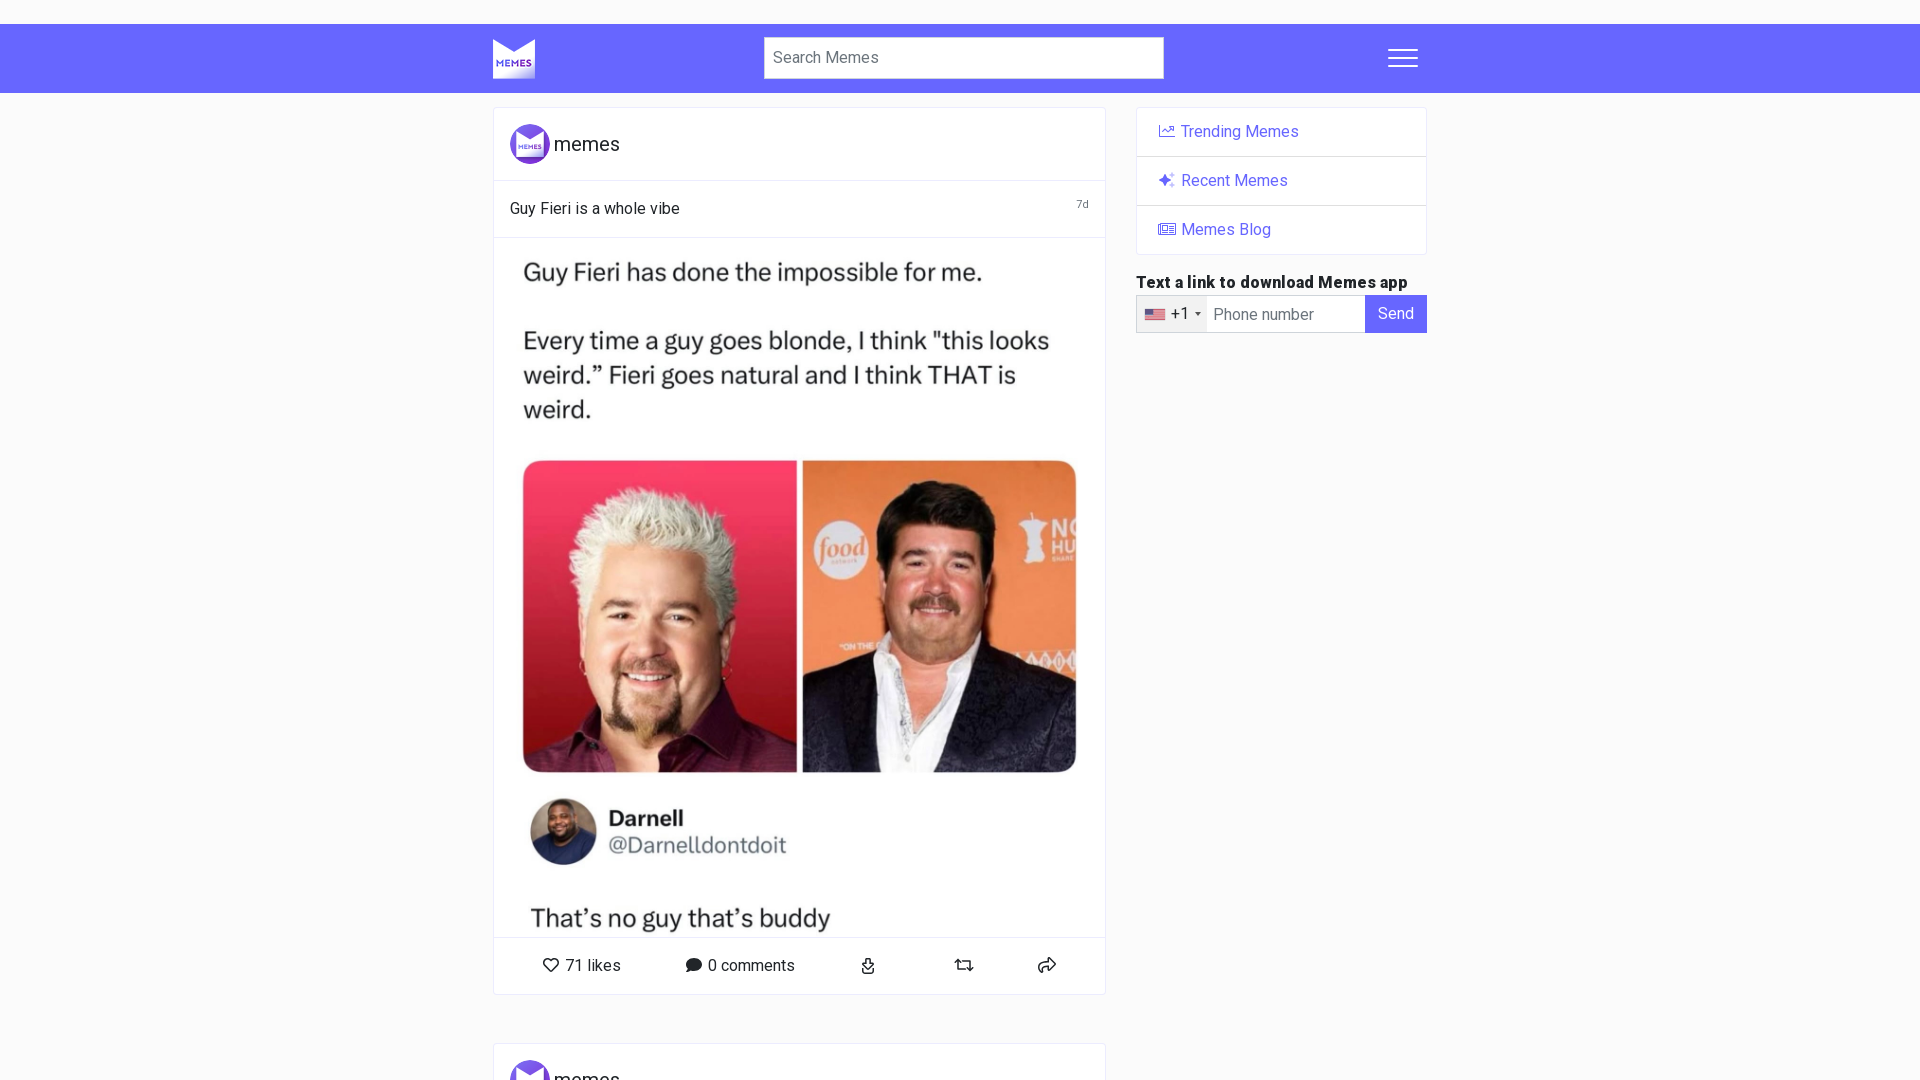

Waited 400ms for content to load after scrolling
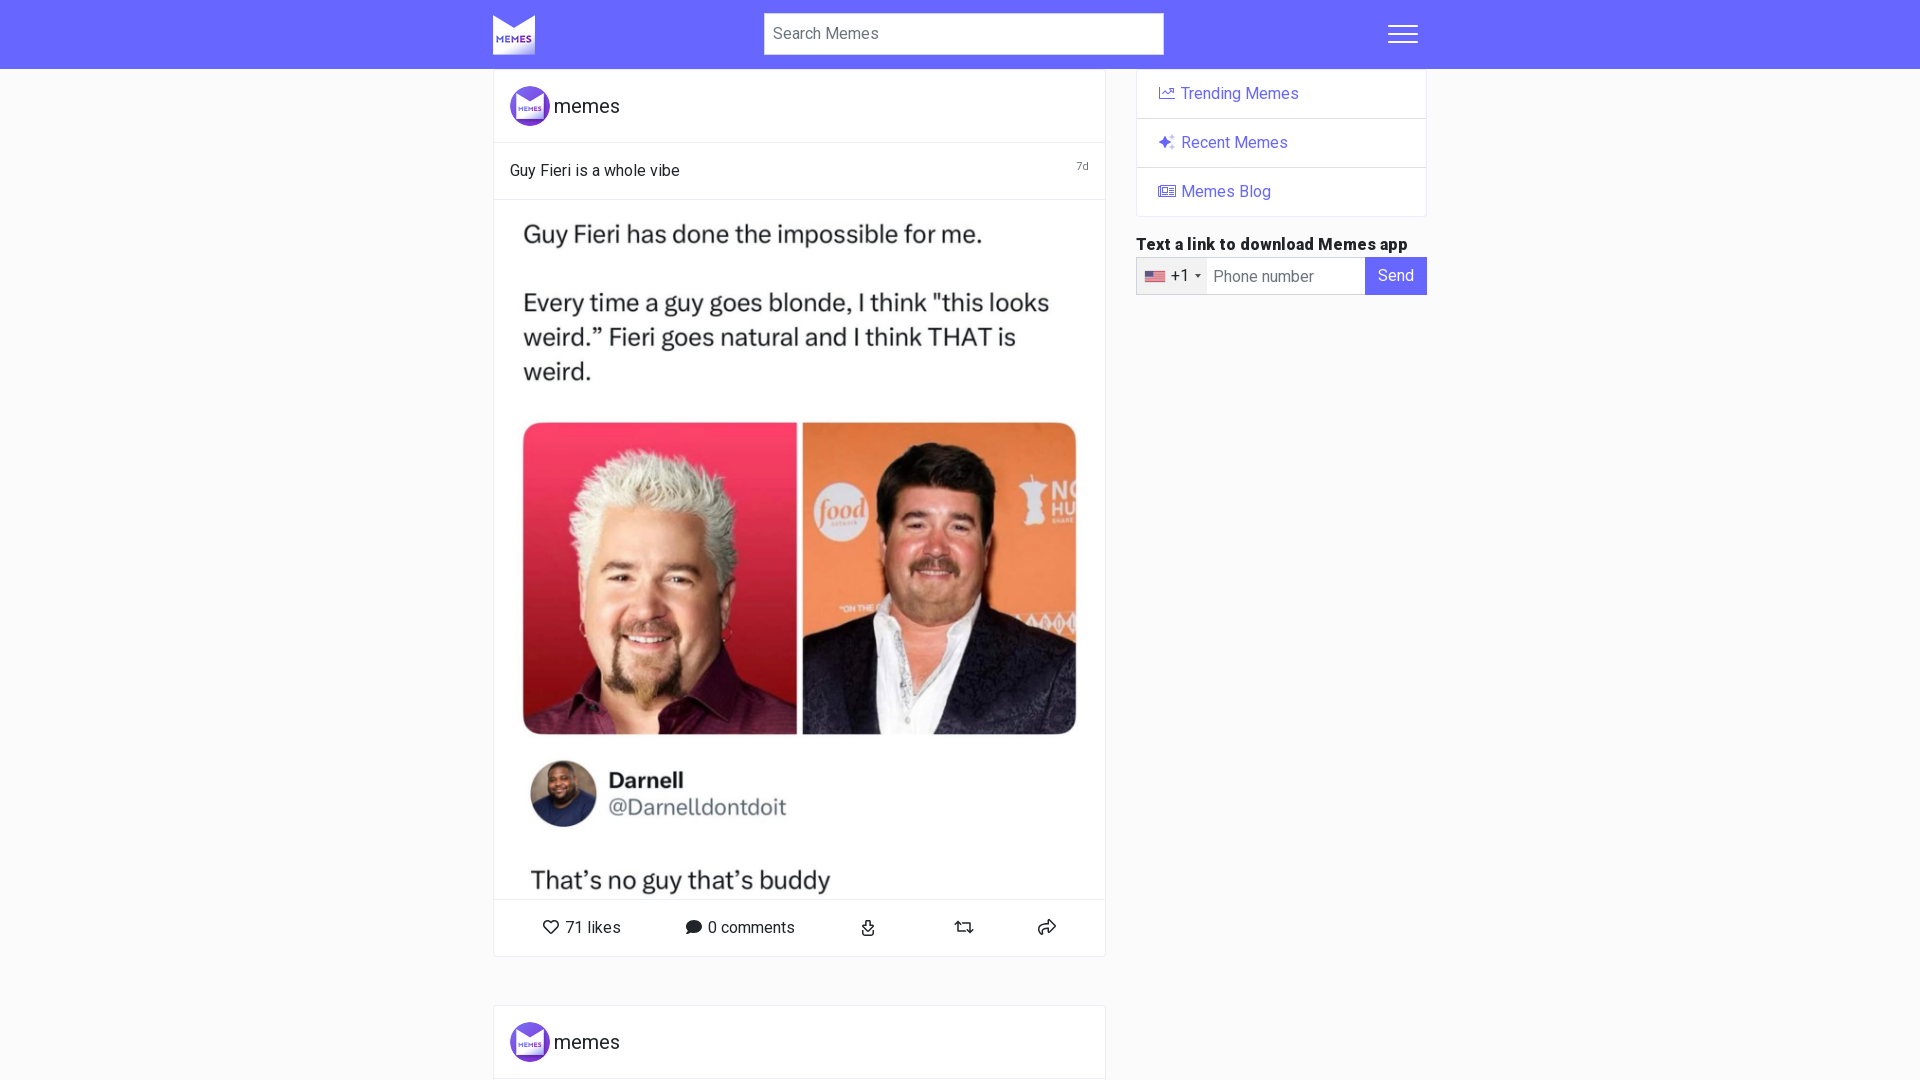

Pressed ArrowDown to scroll (scroll #2 of 5)
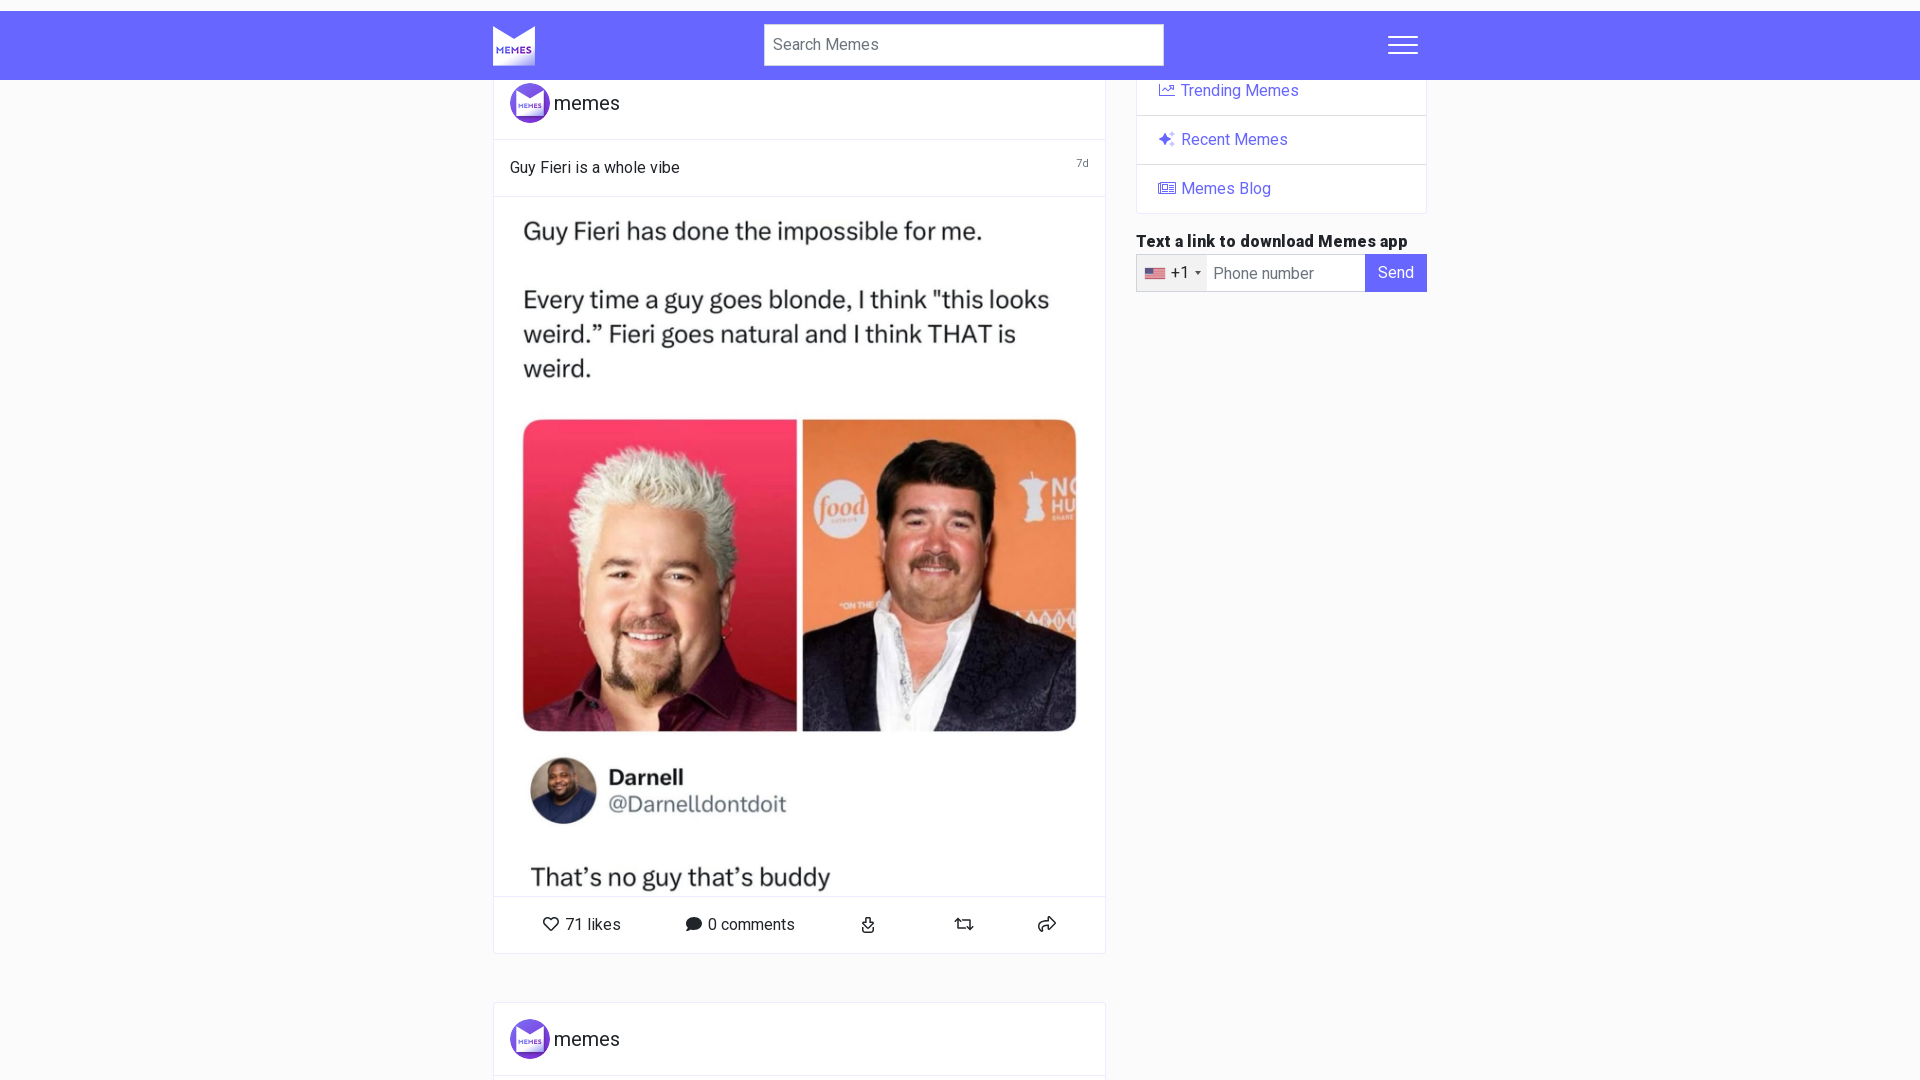

Waited 400ms for content to load after scrolling
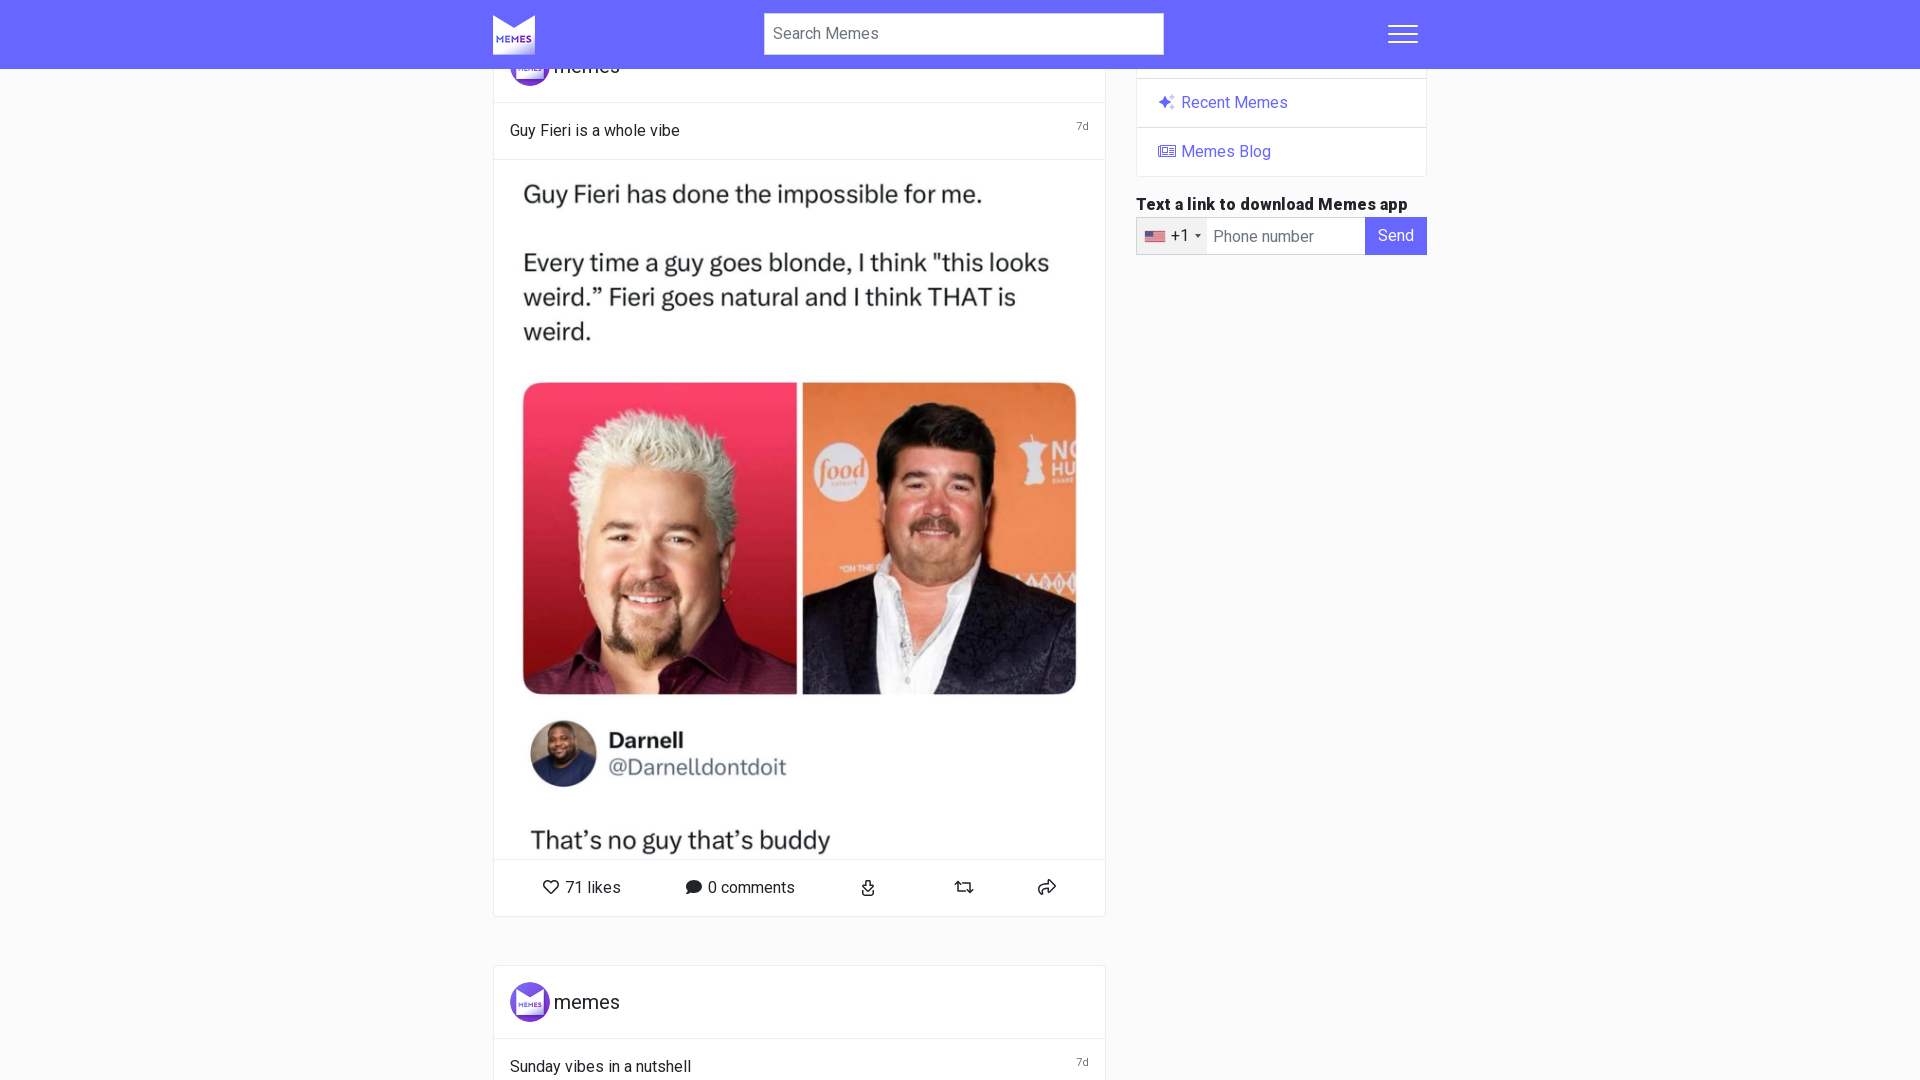

Pressed ArrowDown to scroll (scroll #3 of 5)
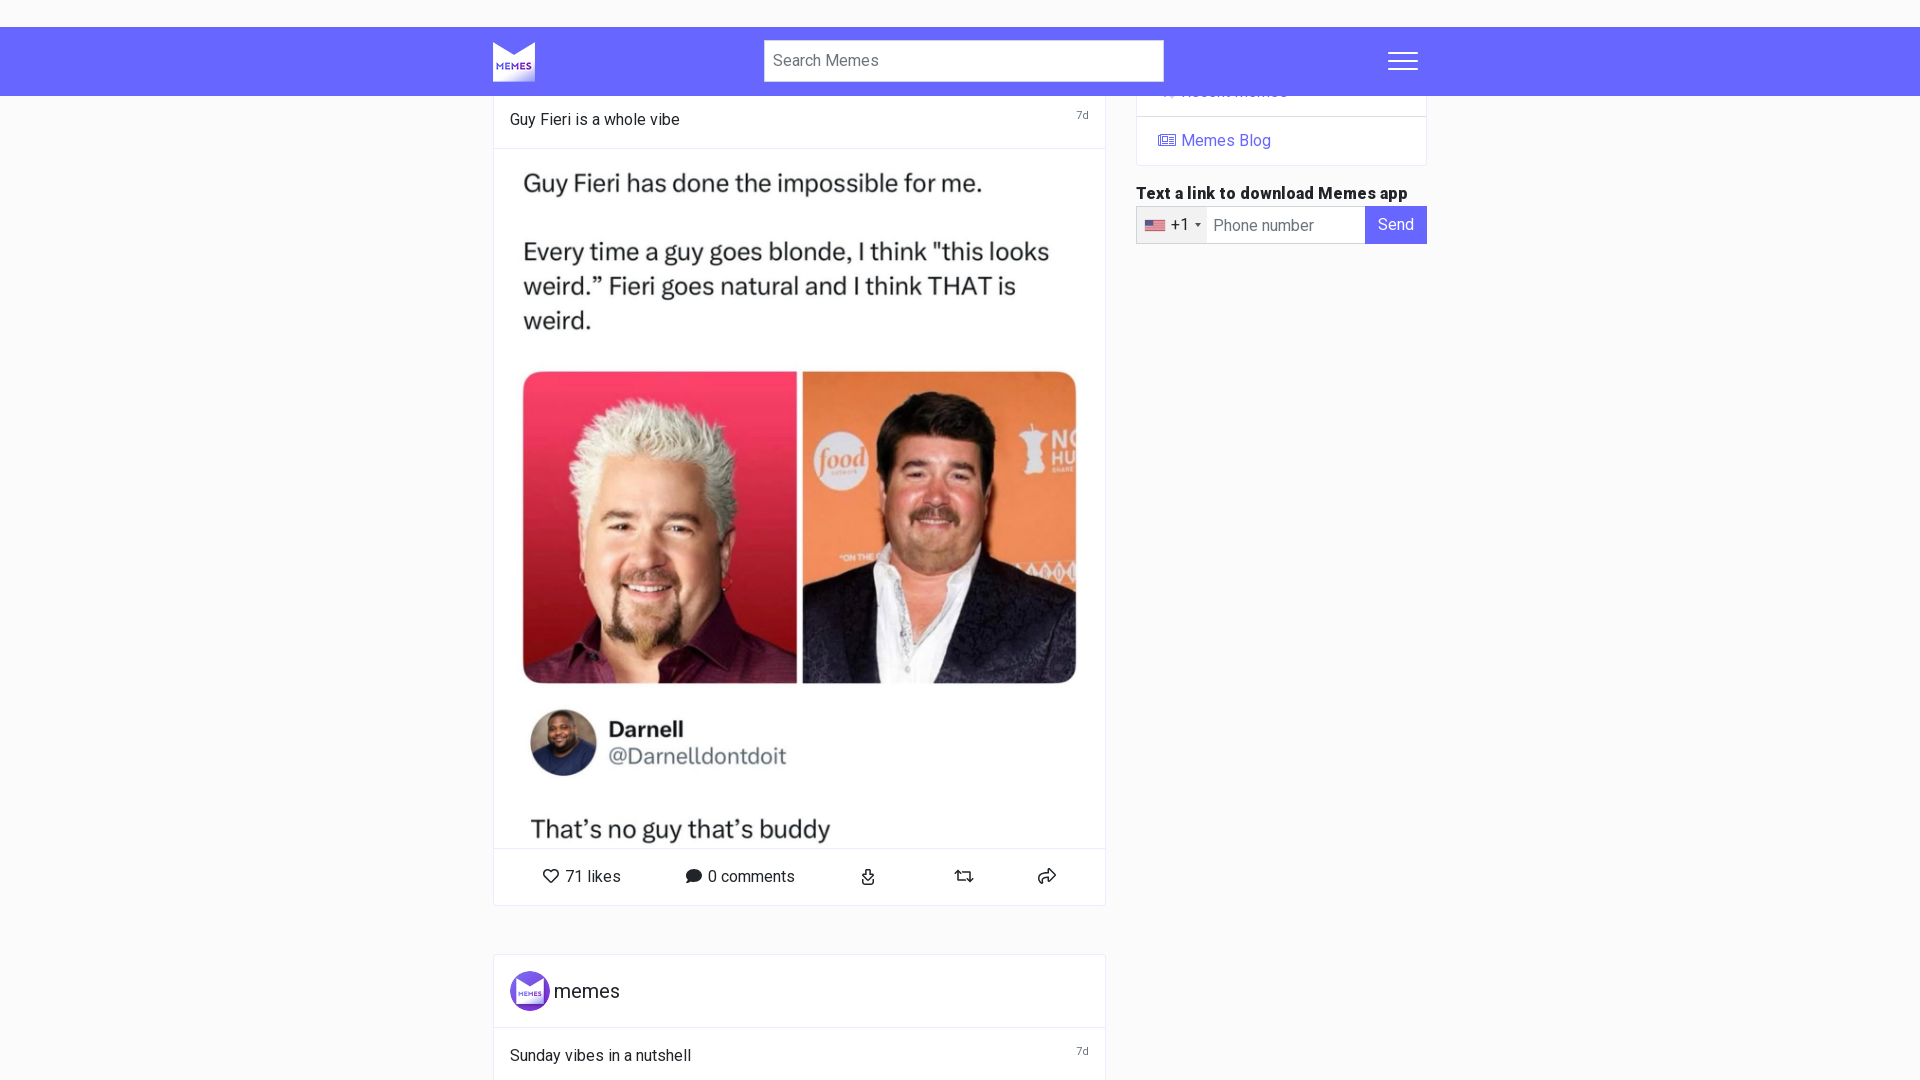

Waited 400ms for content to load after scrolling
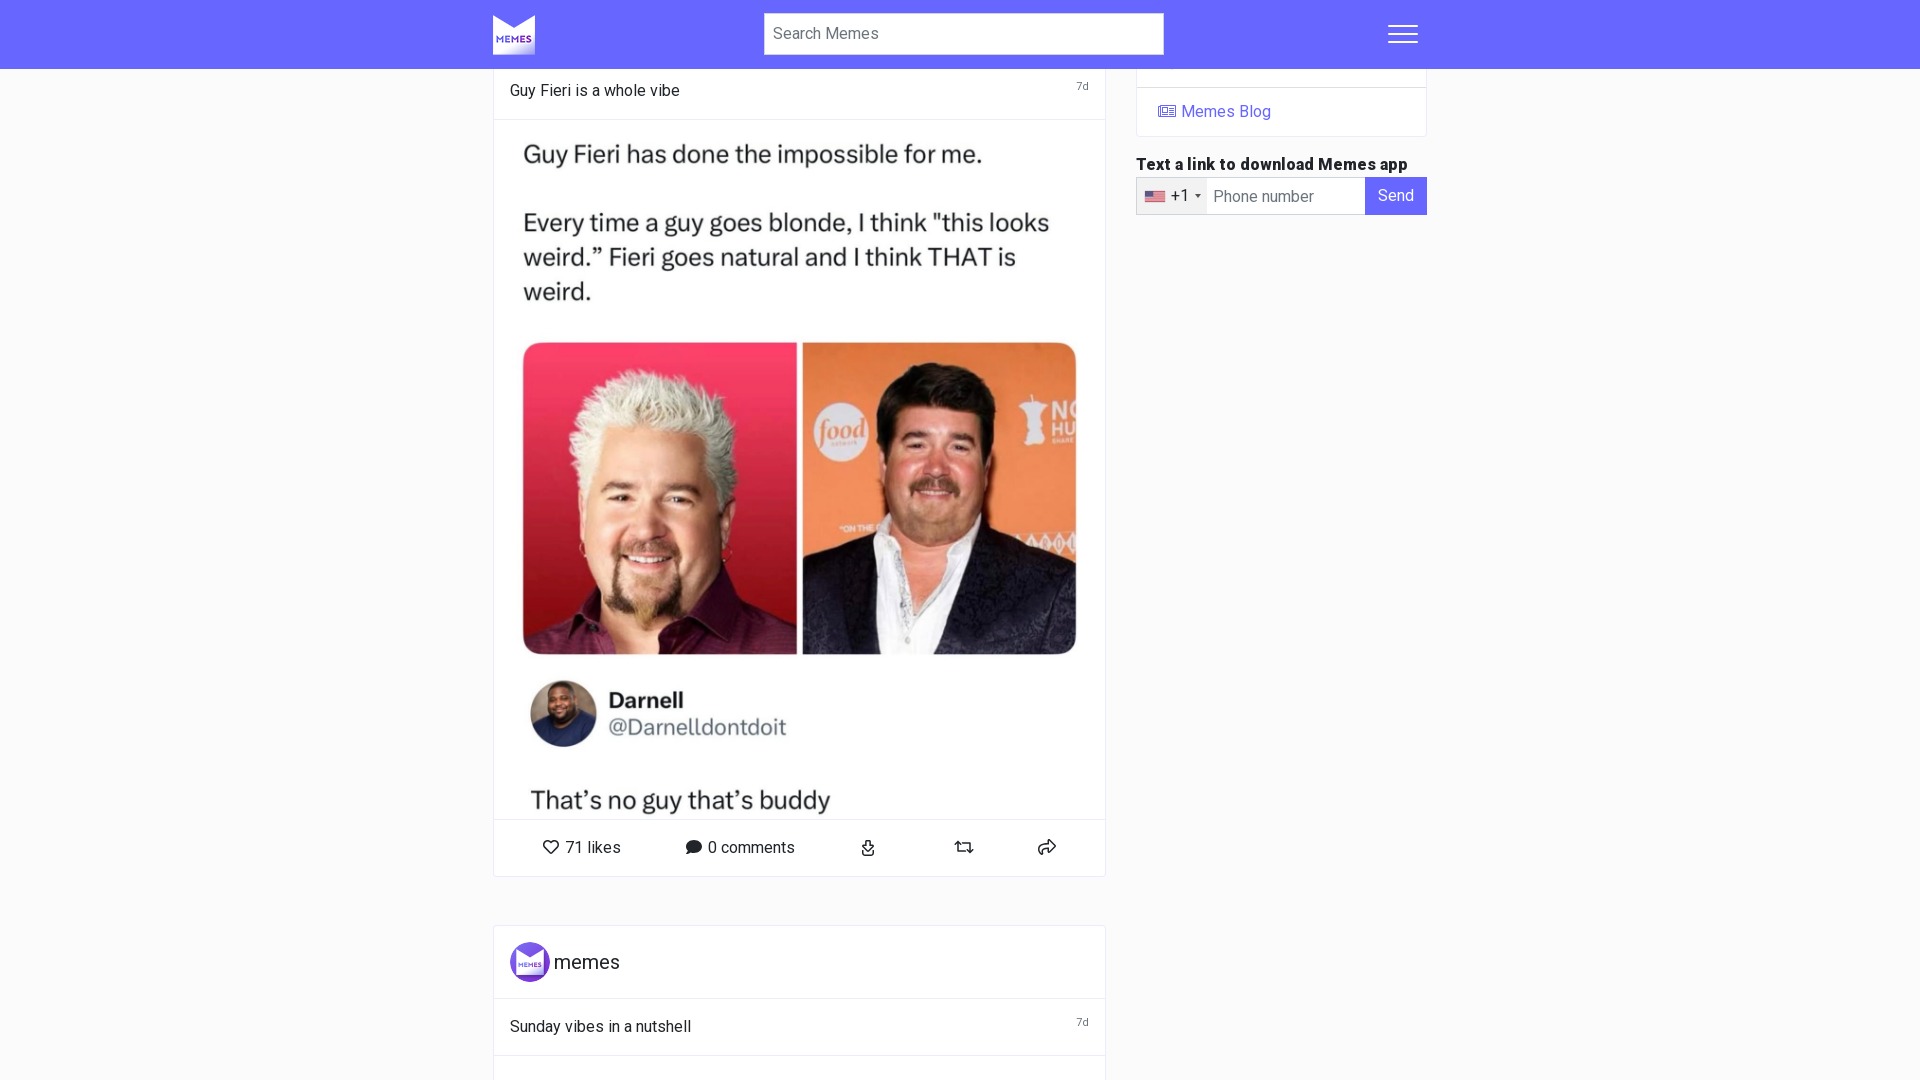

Pressed ArrowDown to scroll (scroll #4 of 5)
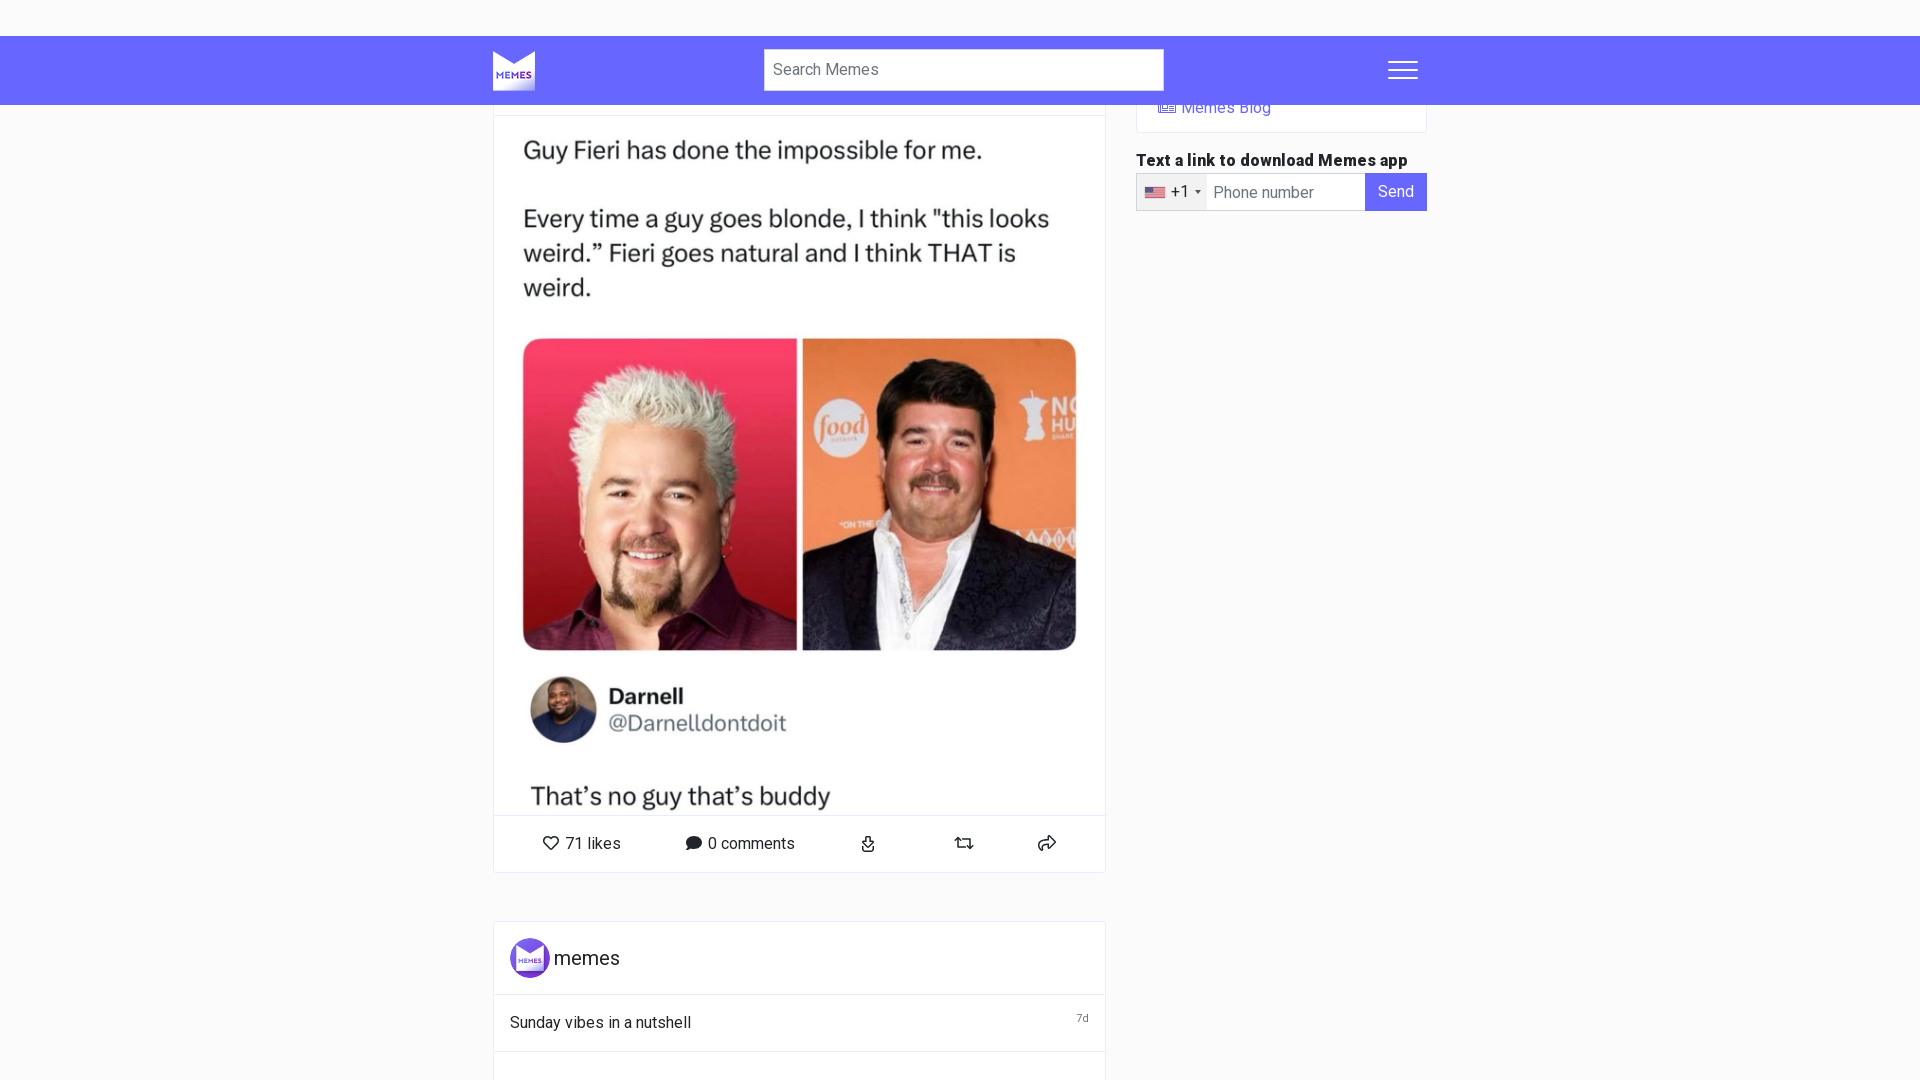

Waited 400ms for content to load after scrolling
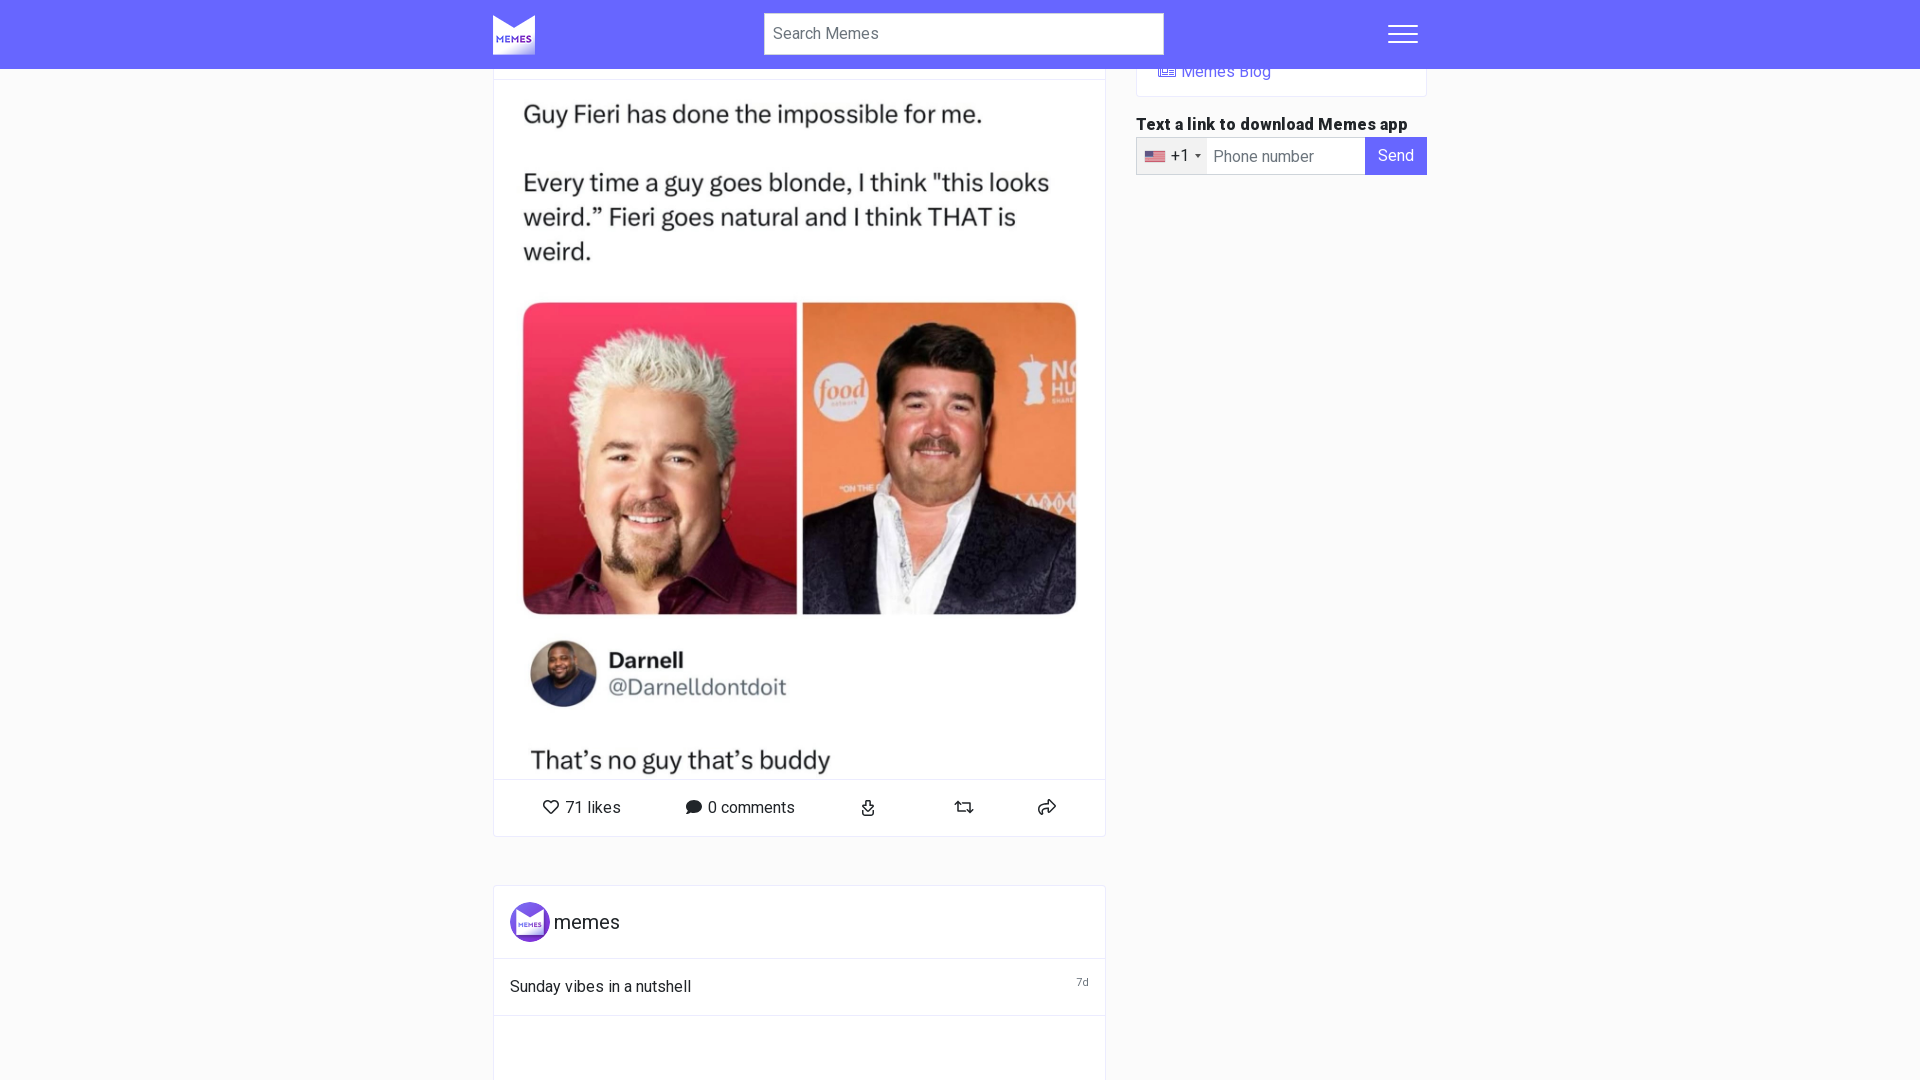

Pressed ArrowDown to scroll (scroll #5 of 5)
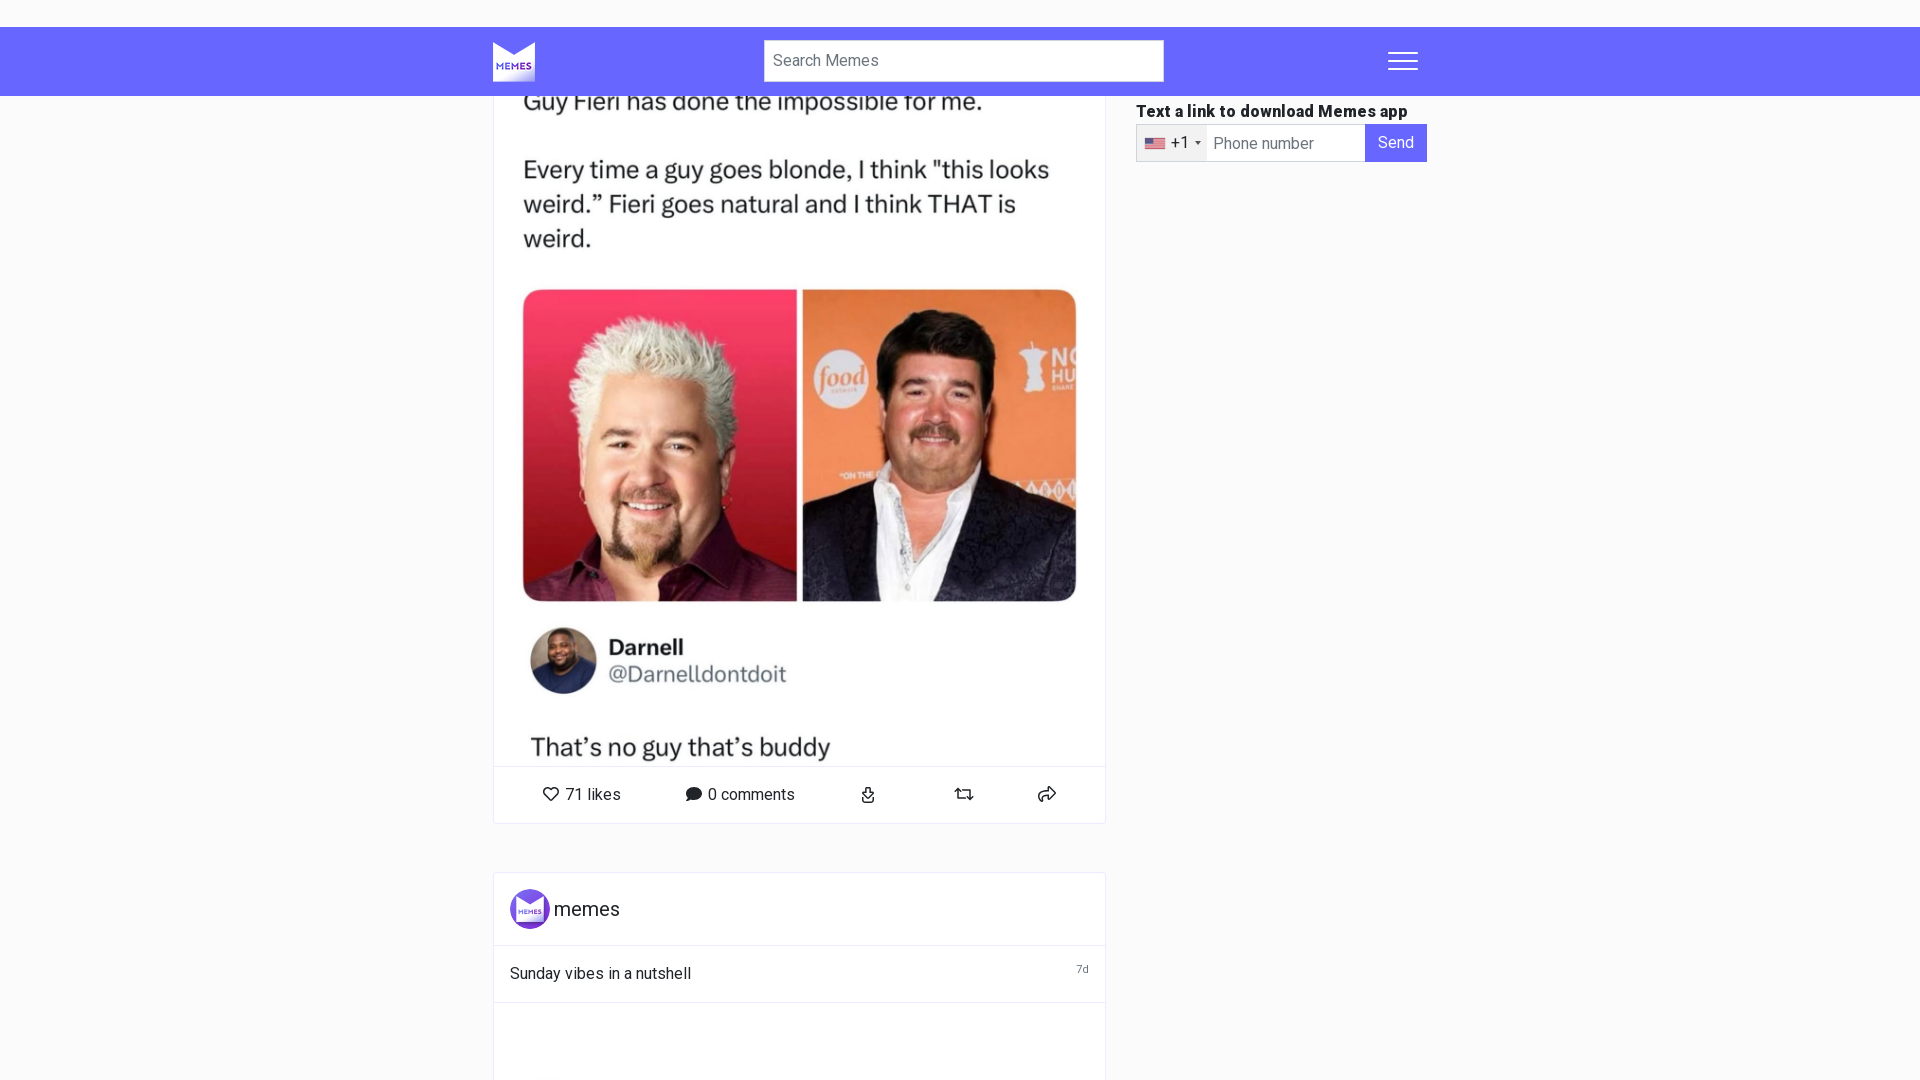

Waited 400ms for content to load after scrolling
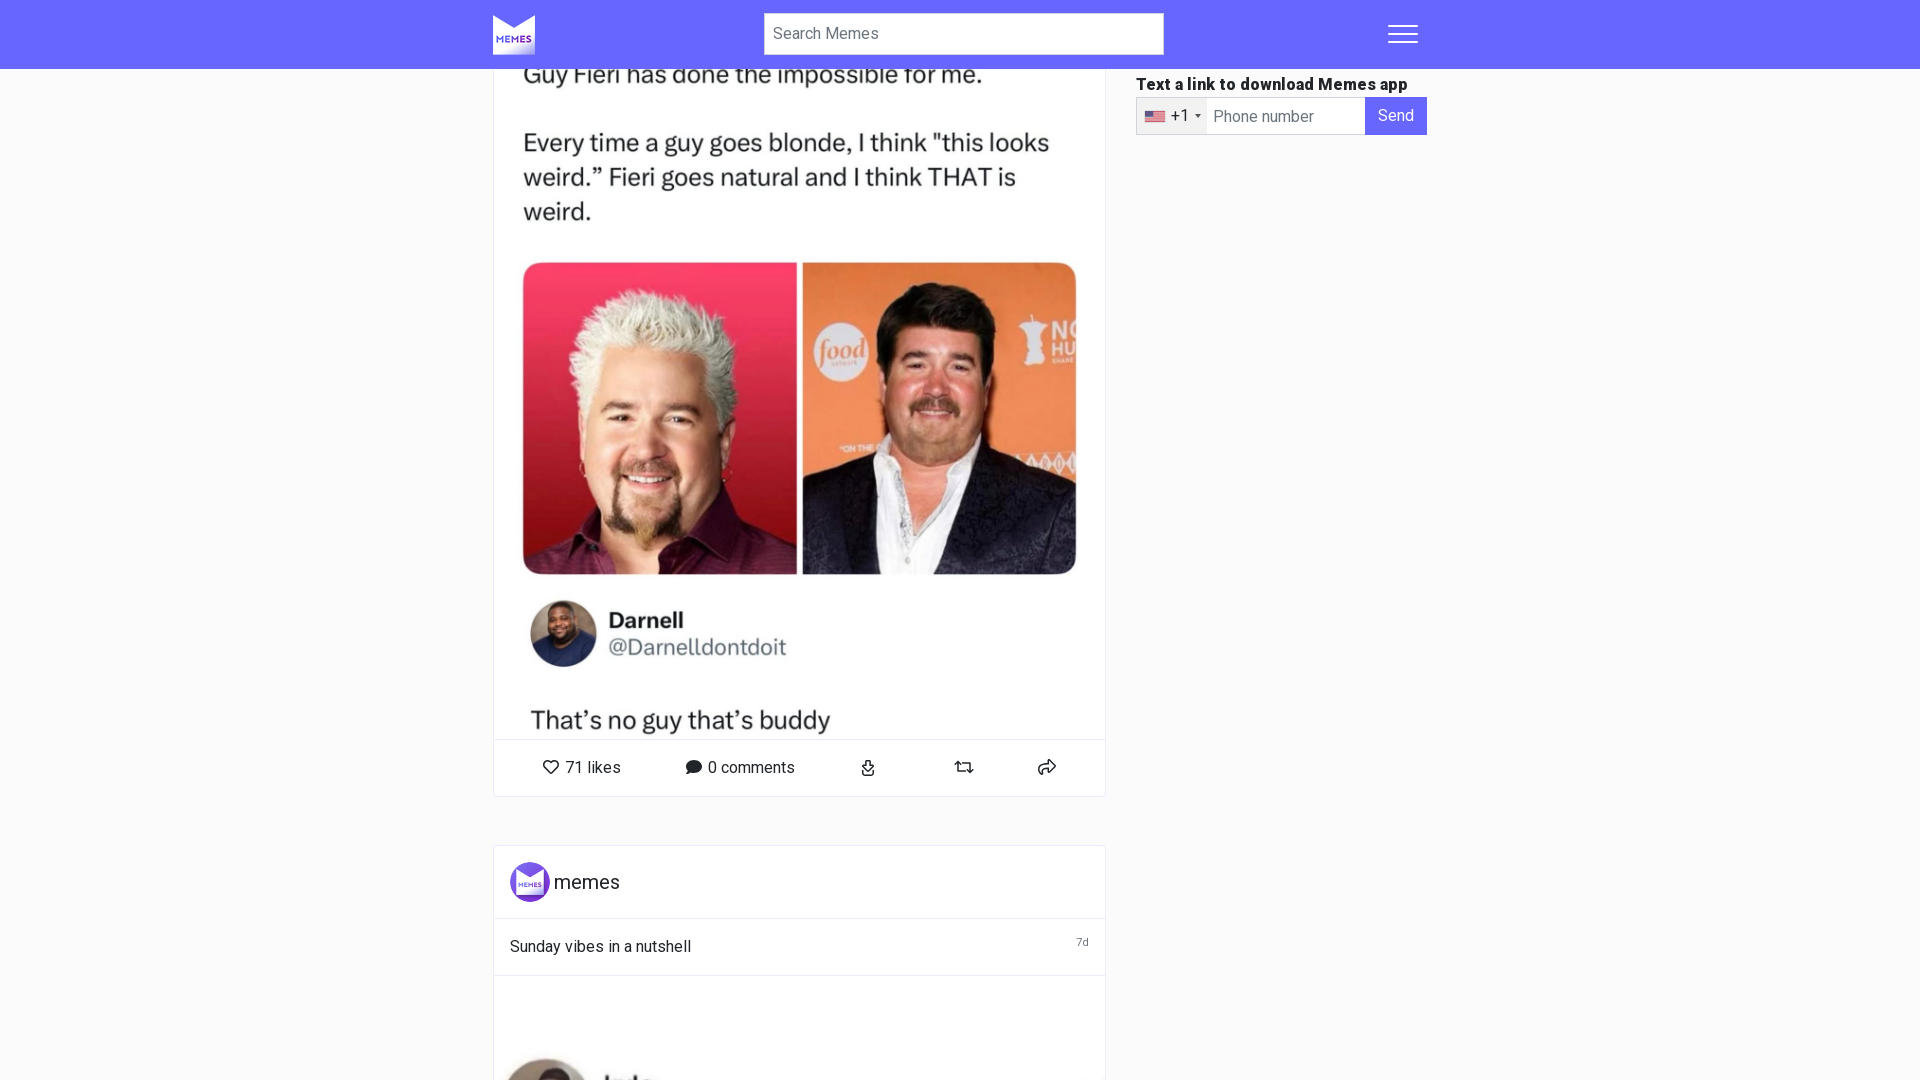

Verified page is responsive by confirming body element exists
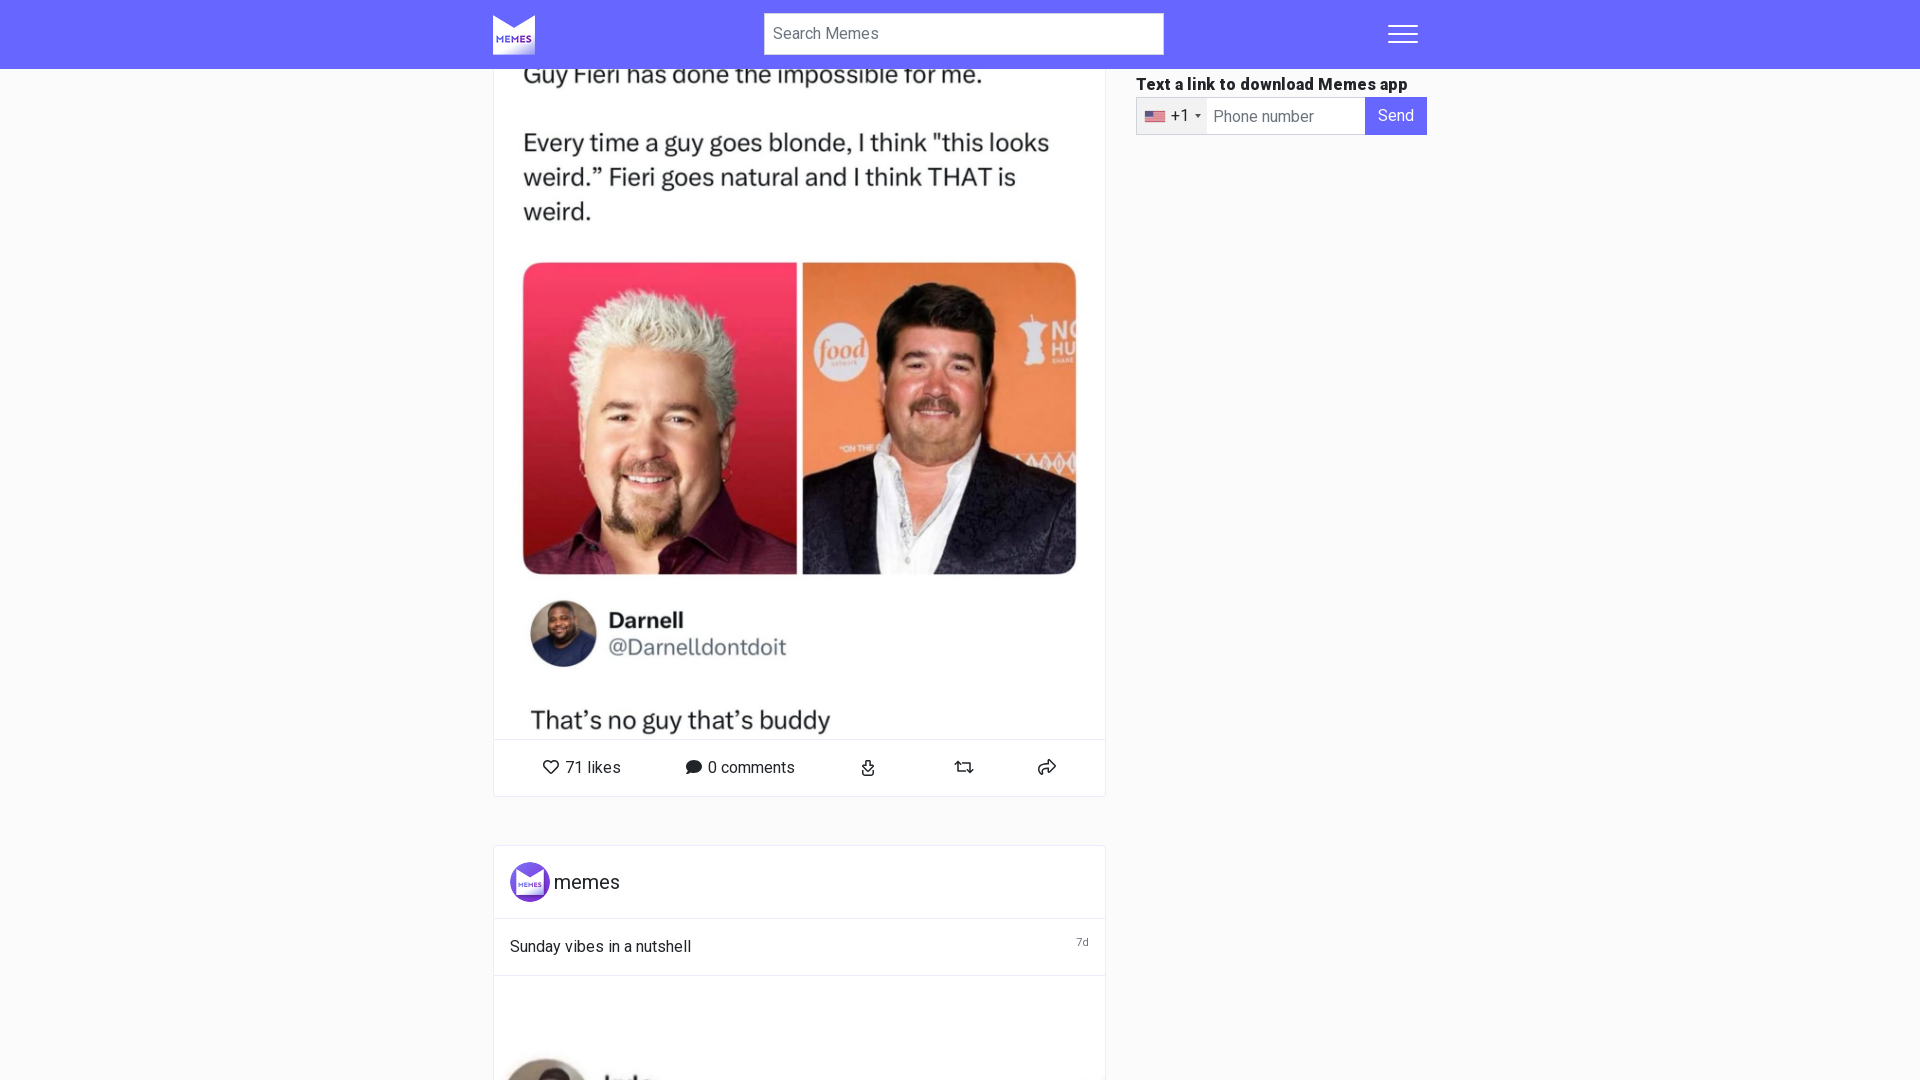

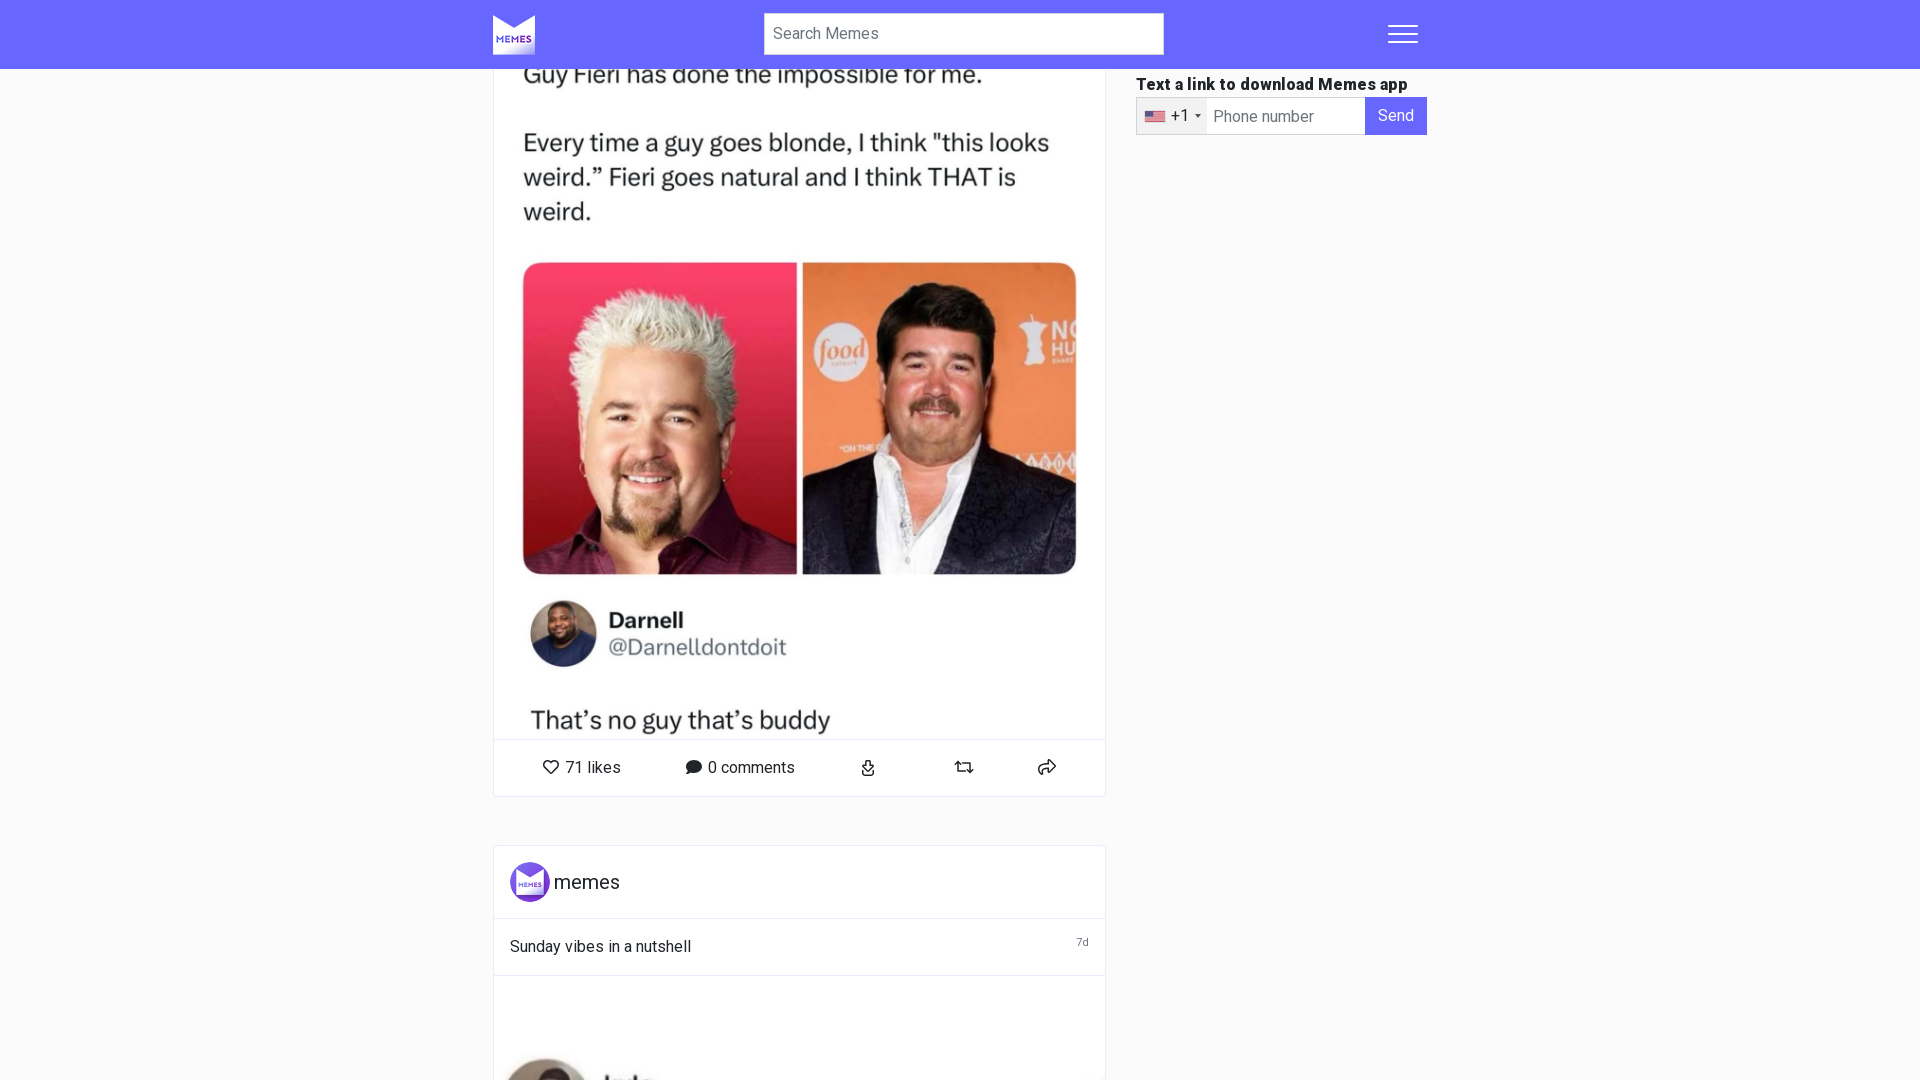